Tests that the 'complete all' checkbox updates state when individual items are completed or cleared

Starting URL: https://demo.playwright.dev/todomvc

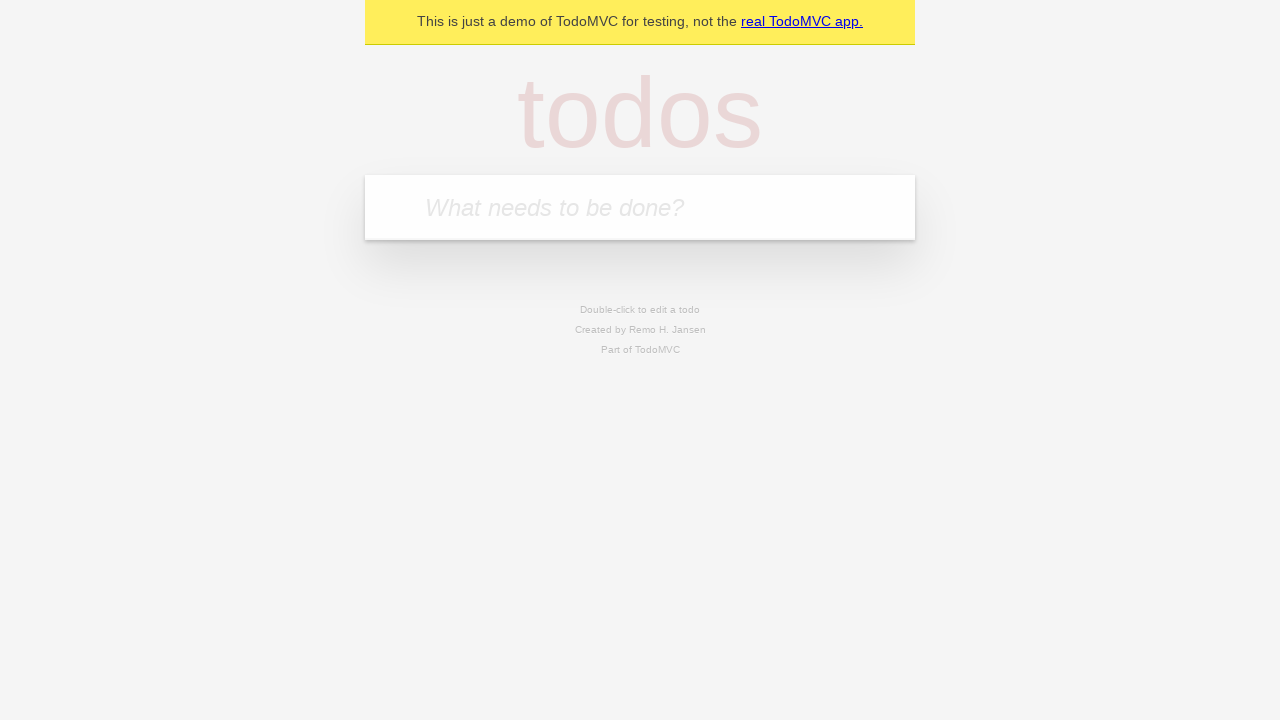

Filled new todo field with 'buy some cheese' on internal:attr=[placeholder="What needs to be done?"i]
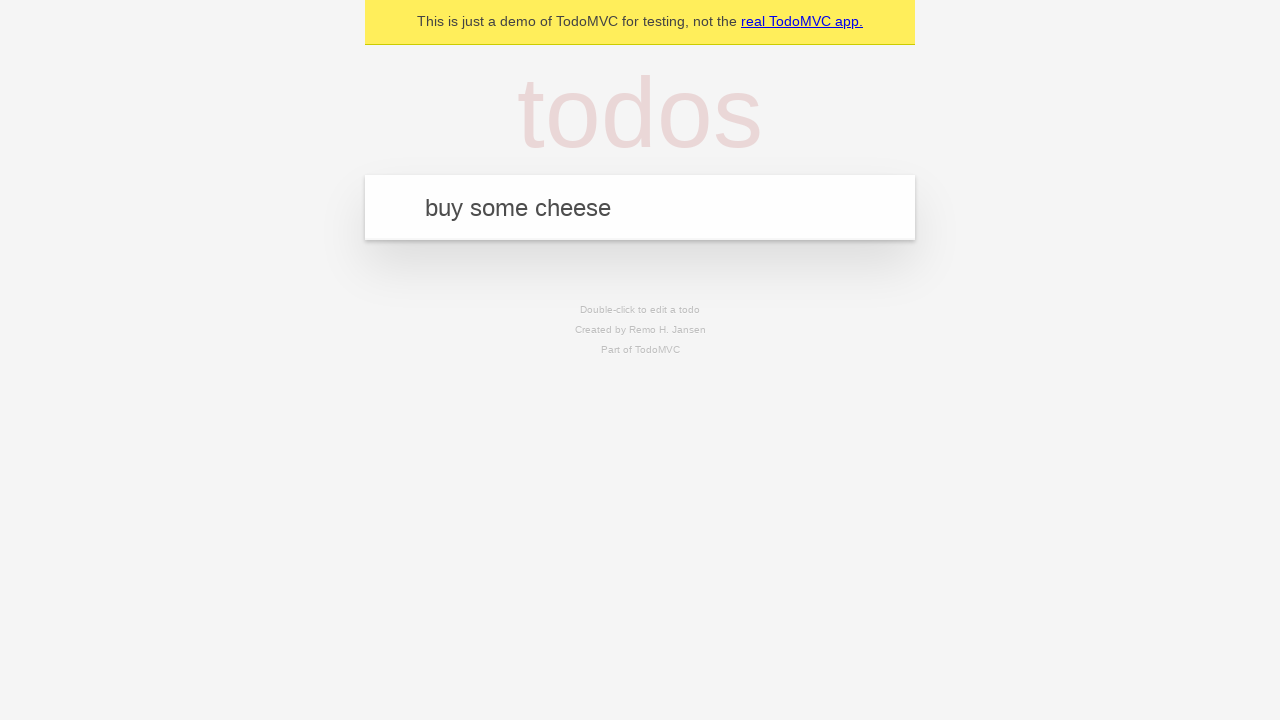

Pressed Enter to create todo 'buy some cheese' on internal:attr=[placeholder="What needs to be done?"i]
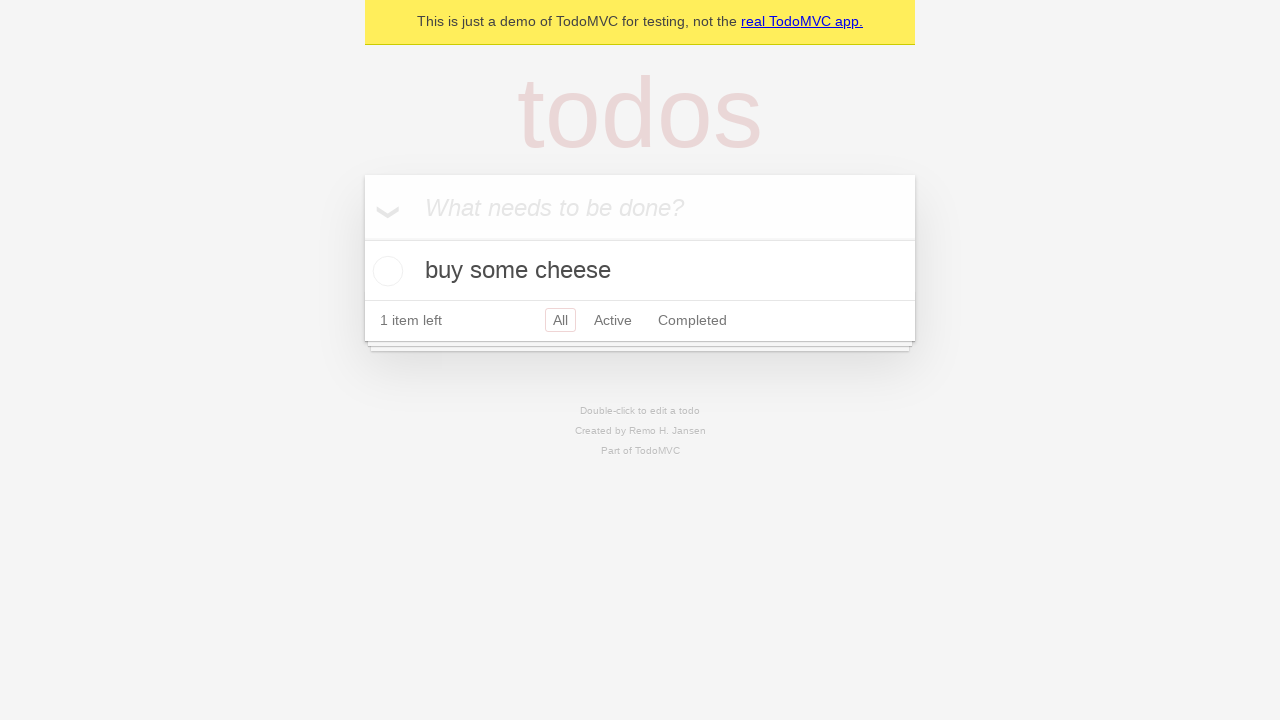

Filled new todo field with 'feed the cat' on internal:attr=[placeholder="What needs to be done?"i]
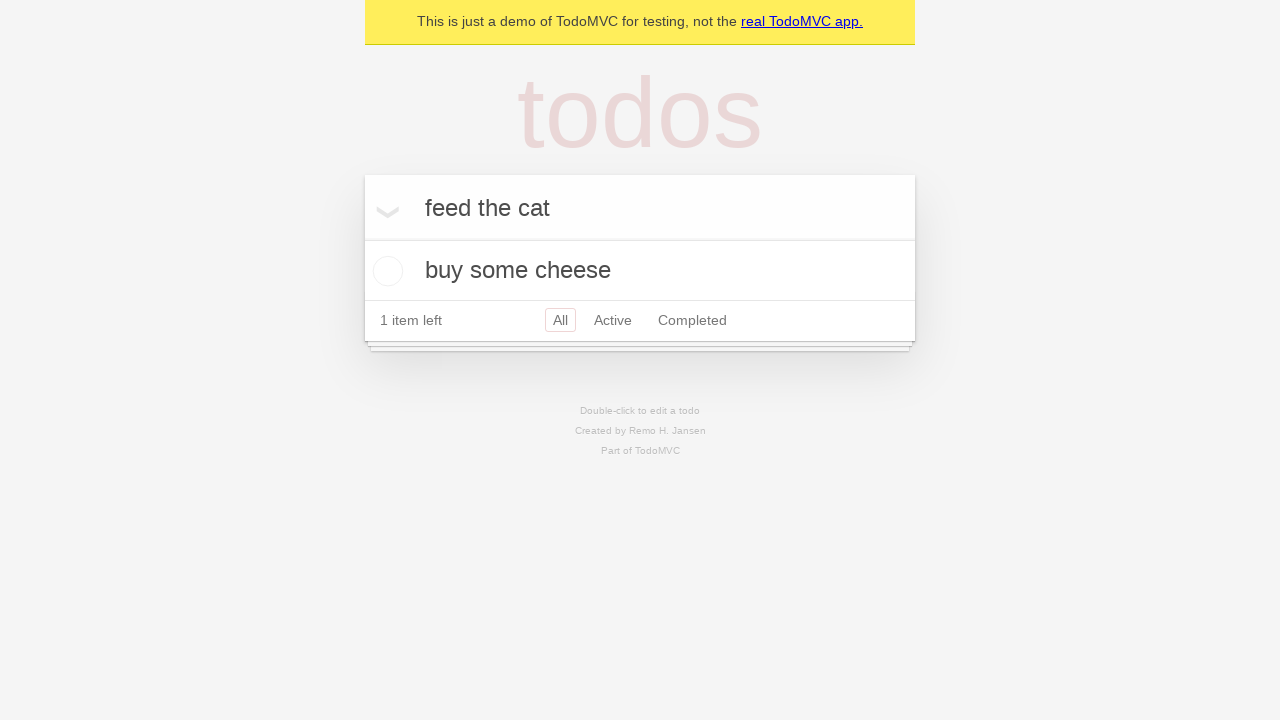

Pressed Enter to create todo 'feed the cat' on internal:attr=[placeholder="What needs to be done?"i]
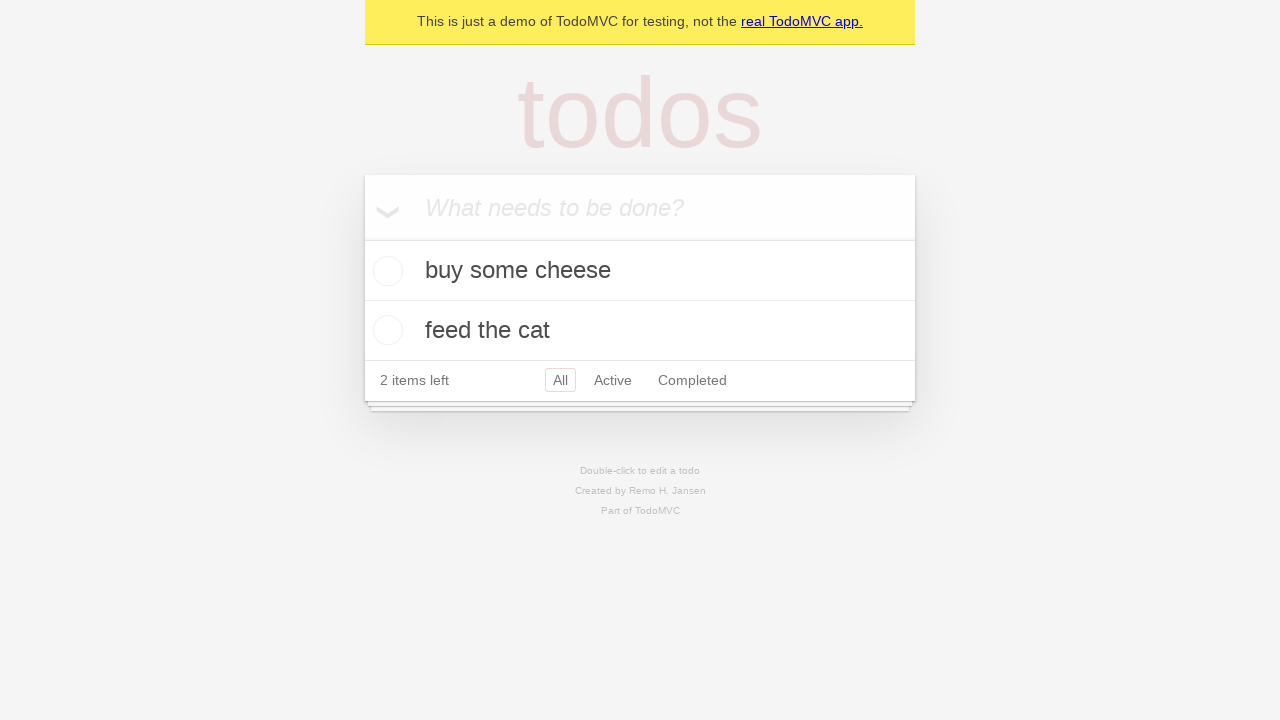

Filled new todo field with 'book a doctors appointment' on internal:attr=[placeholder="What needs to be done?"i]
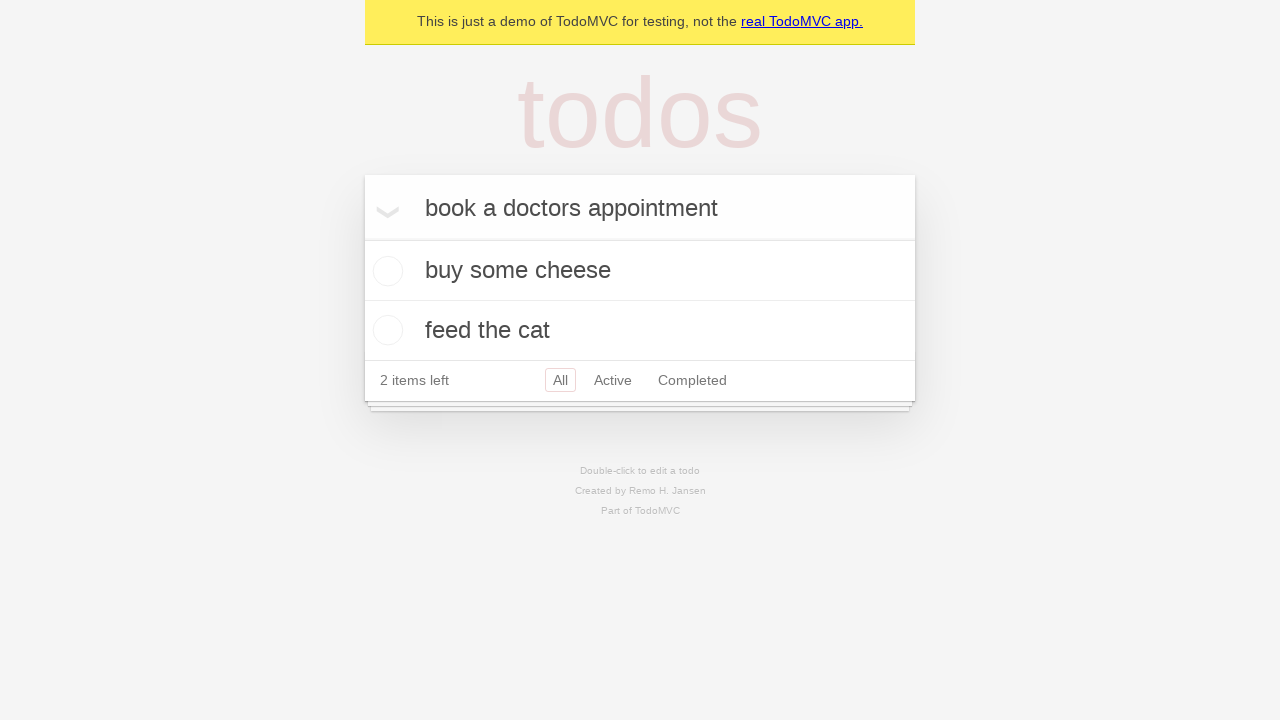

Pressed Enter to create todo 'book a doctors appointment' on internal:attr=[placeholder="What needs to be done?"i]
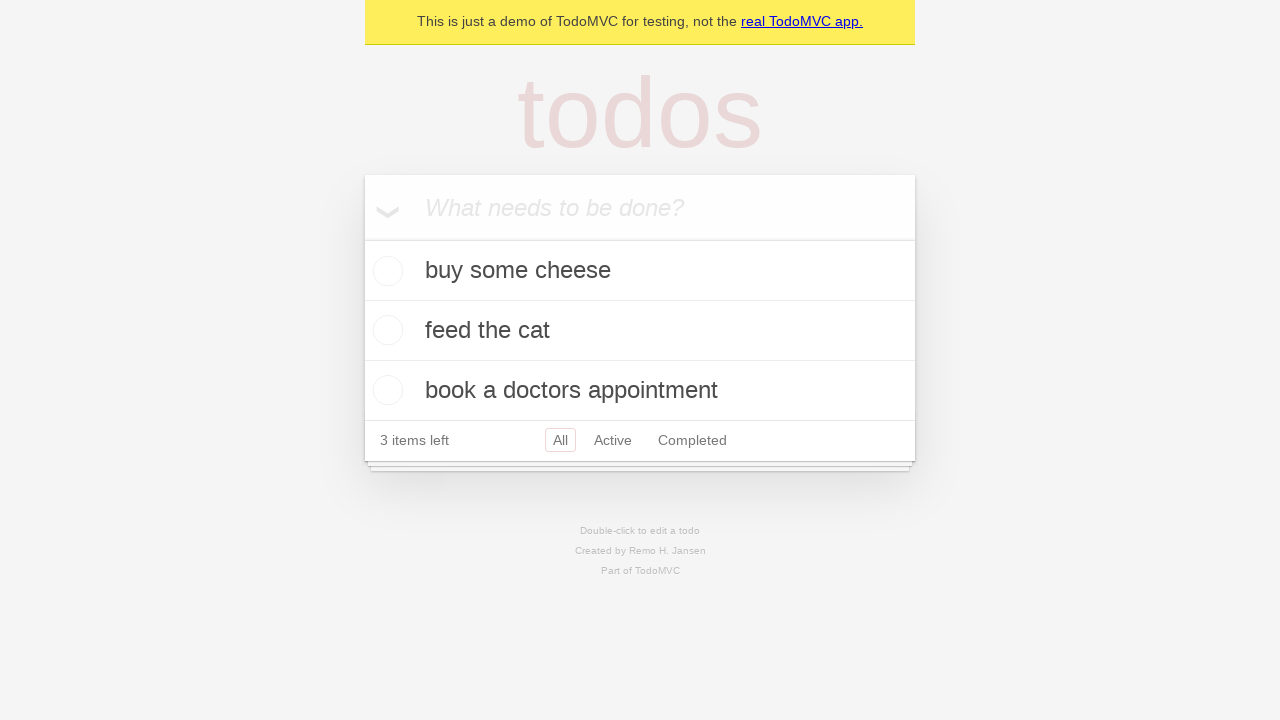

All 3 todos created and confirmed visible
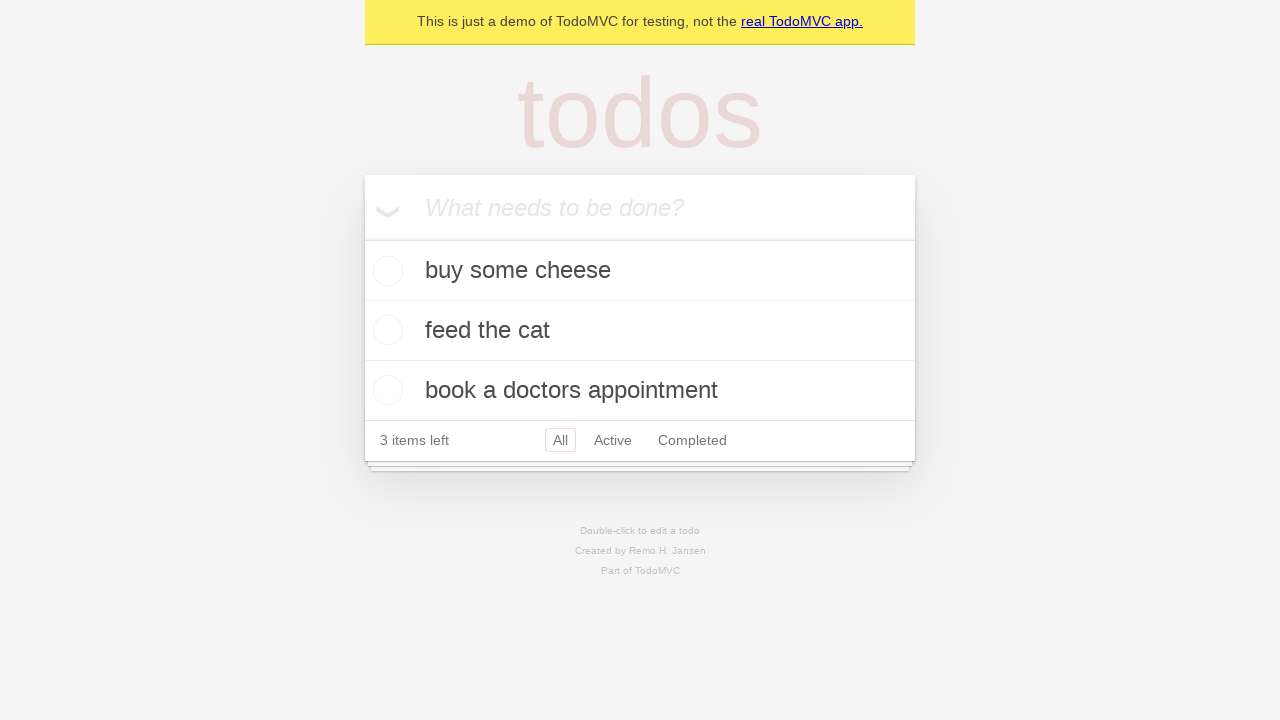

Checked 'Mark all as complete' checkbox at (362, 238) on internal:label="Mark all as complete"i
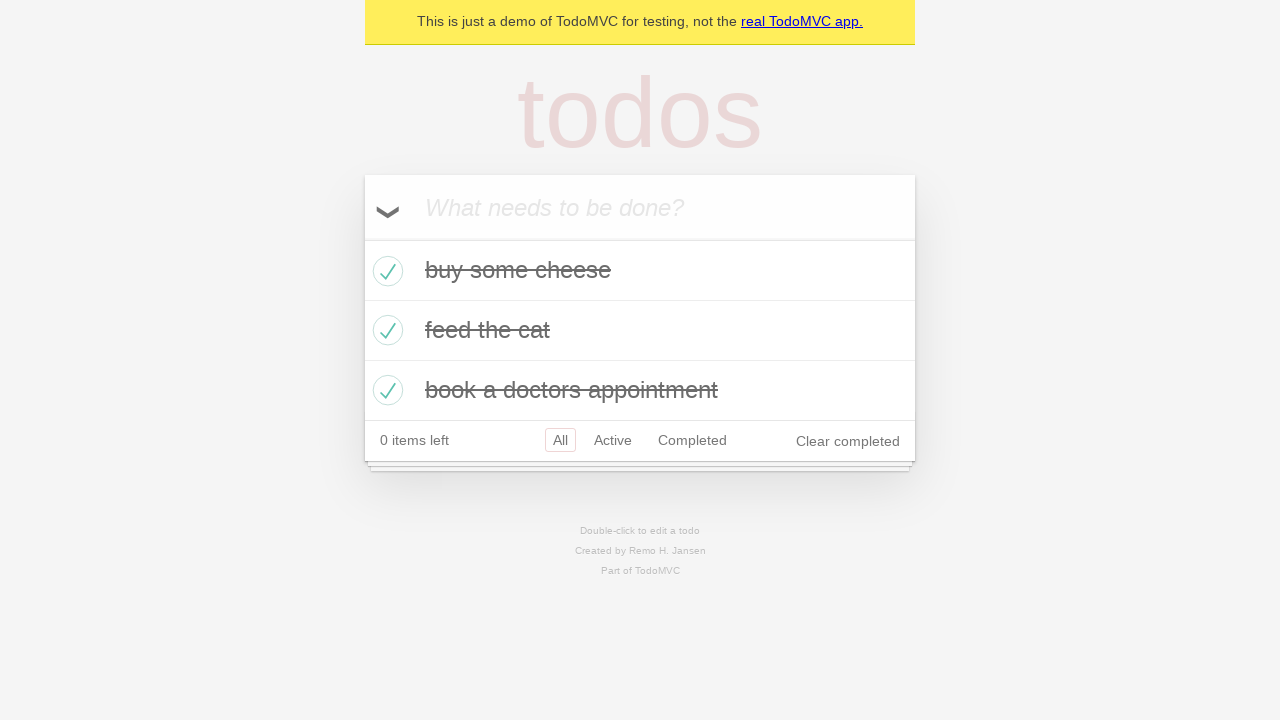

Unchecked first todo item at (385, 271) on internal:testid=[data-testid="todo-item"s] >> nth=0 >> internal:role=checkbox
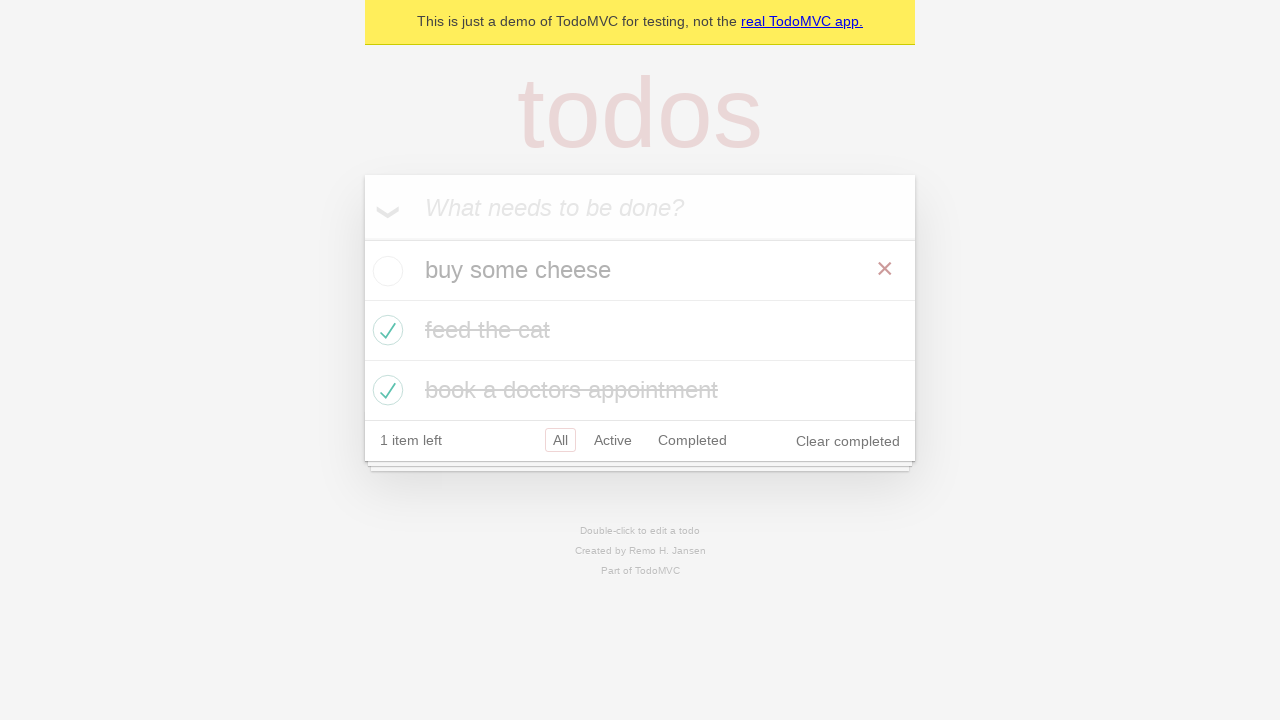

Checked first todo item again at (385, 271) on internal:testid=[data-testid="todo-item"s] >> nth=0 >> internal:role=checkbox
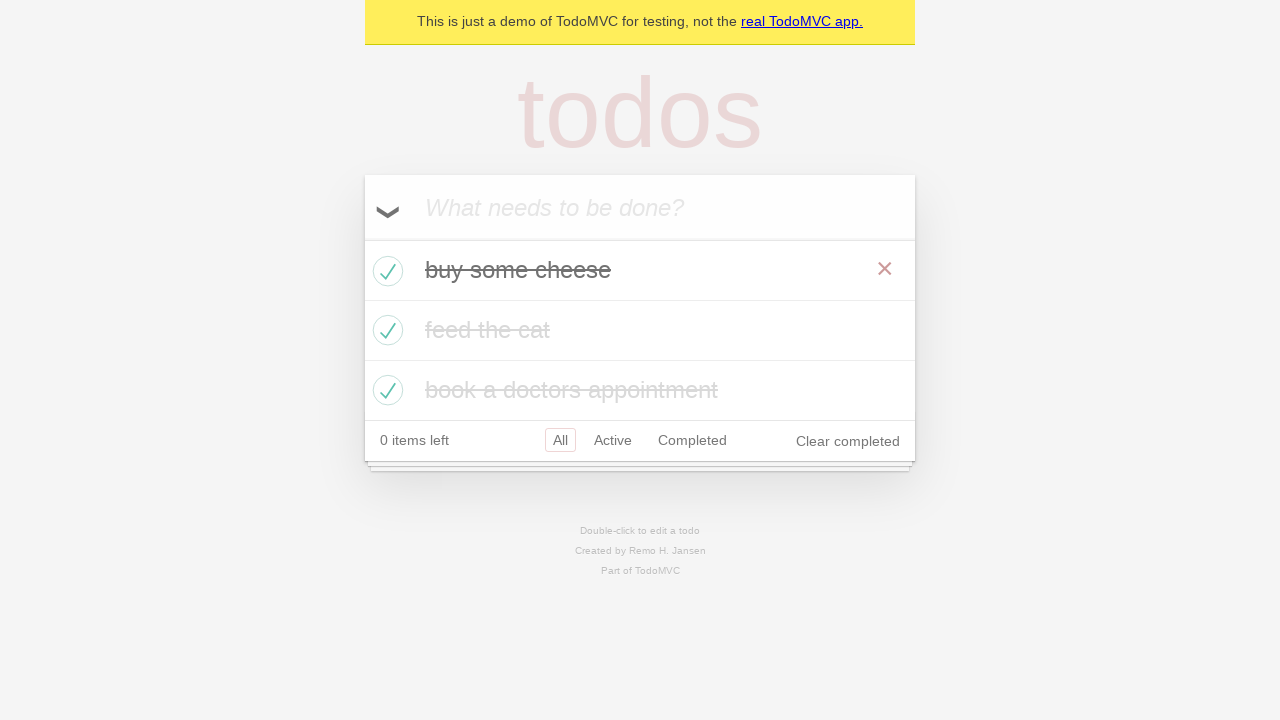

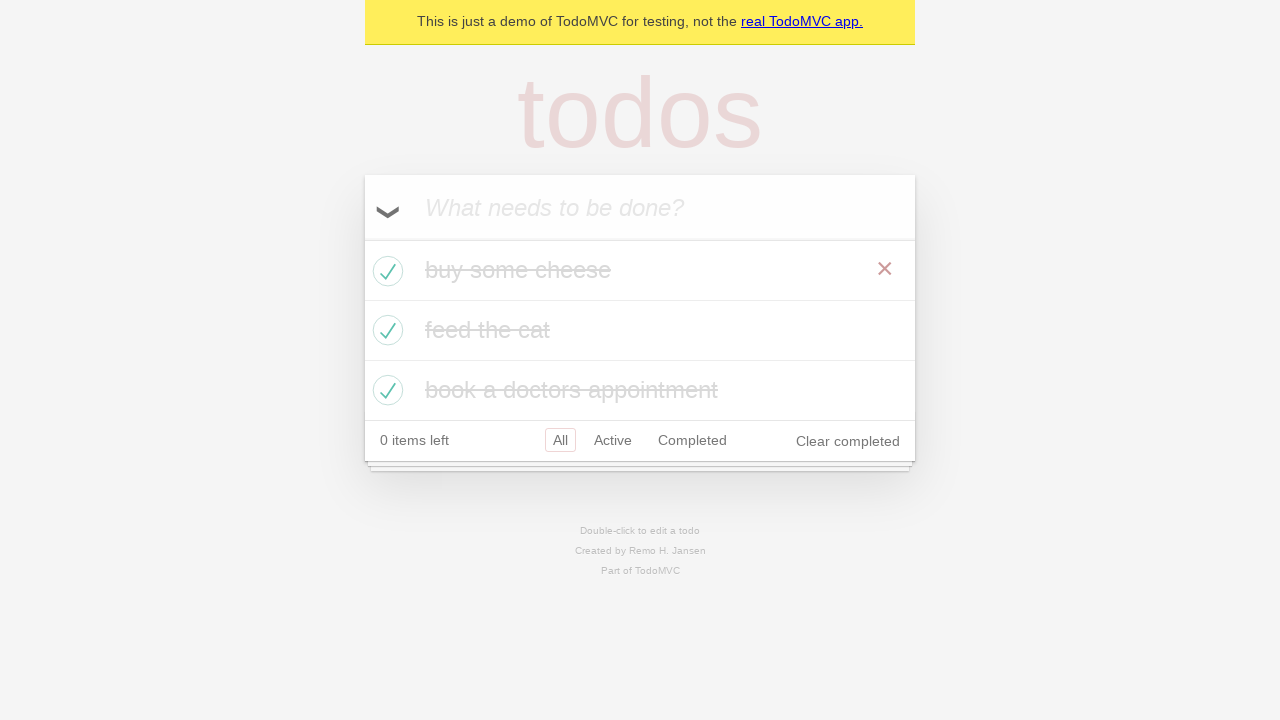